Tests the browser windows functionality by clicking a button that opens a new tab

Starting URL: https://demoqa.com/browser-windows

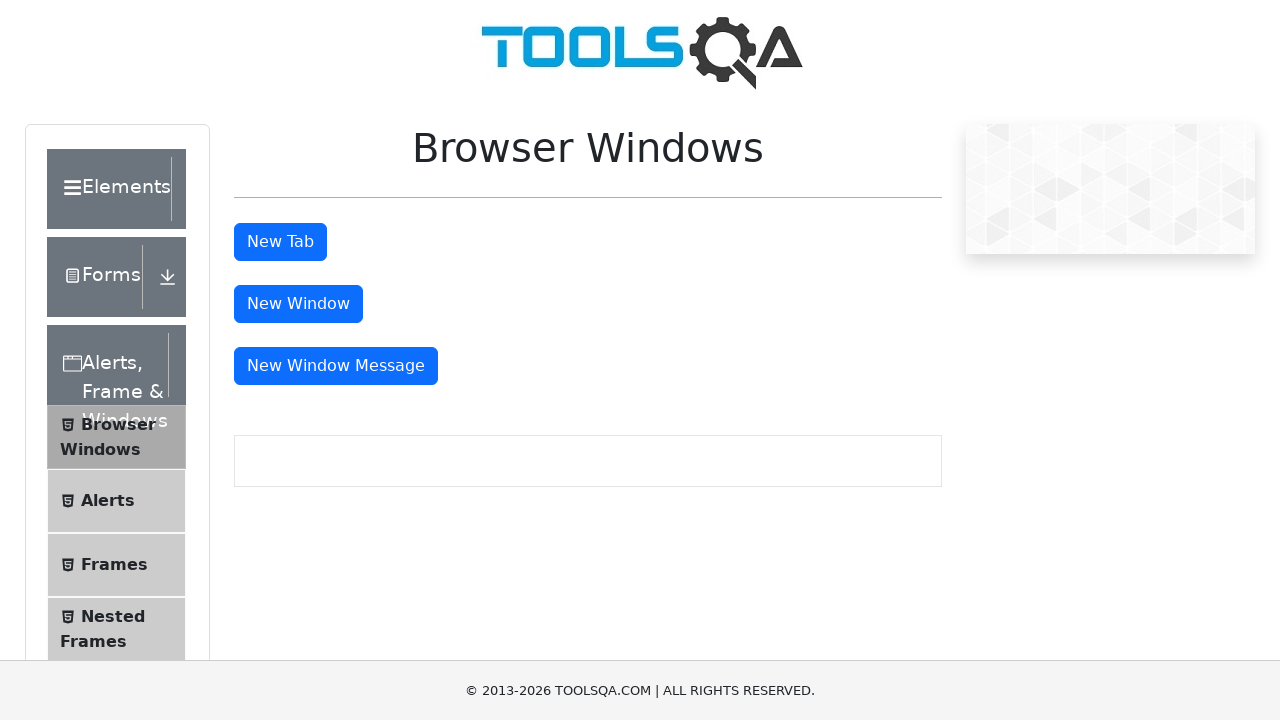

Navigated to https://demoqa.com/browser-windows
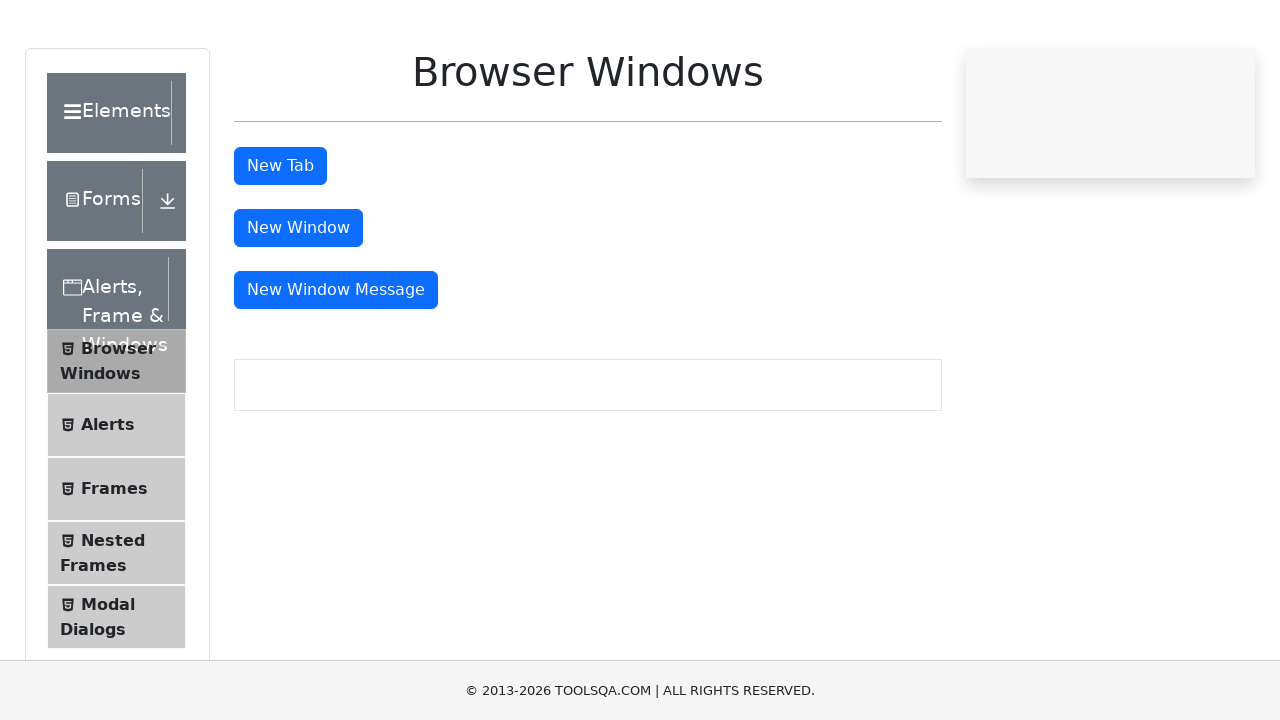

Clicked button to open a new tab at (280, 242) on #tabButton
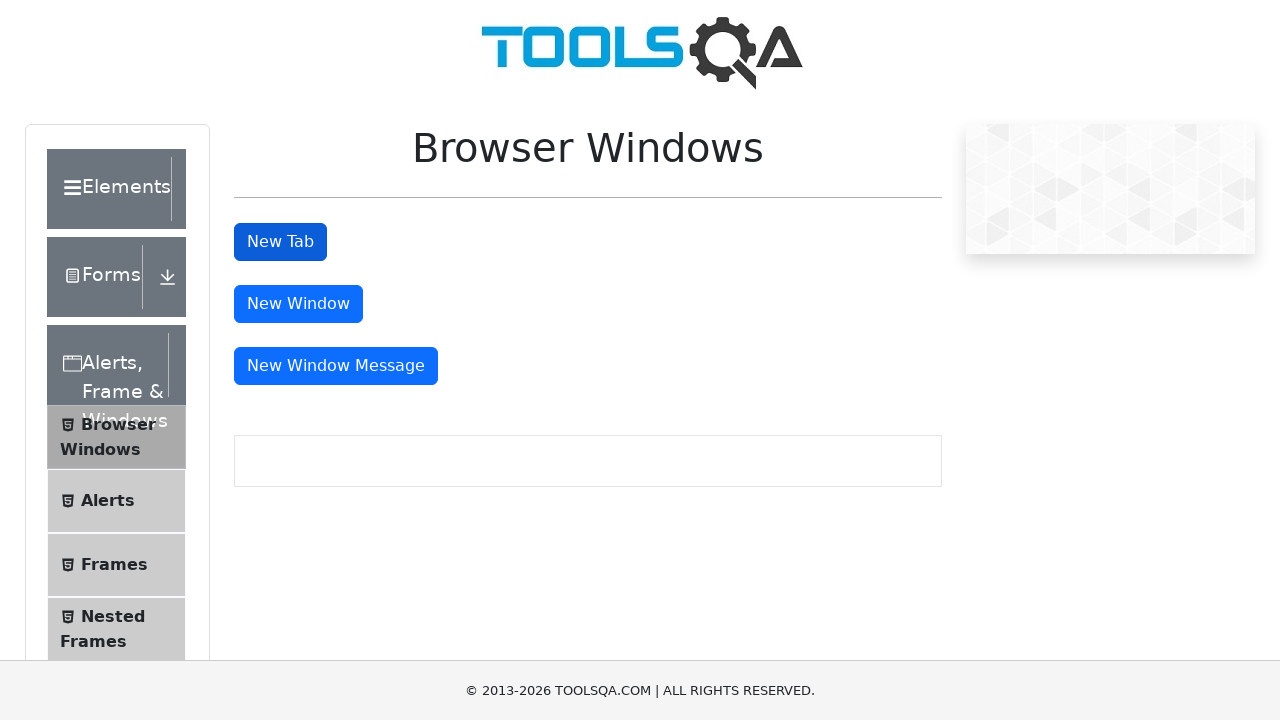

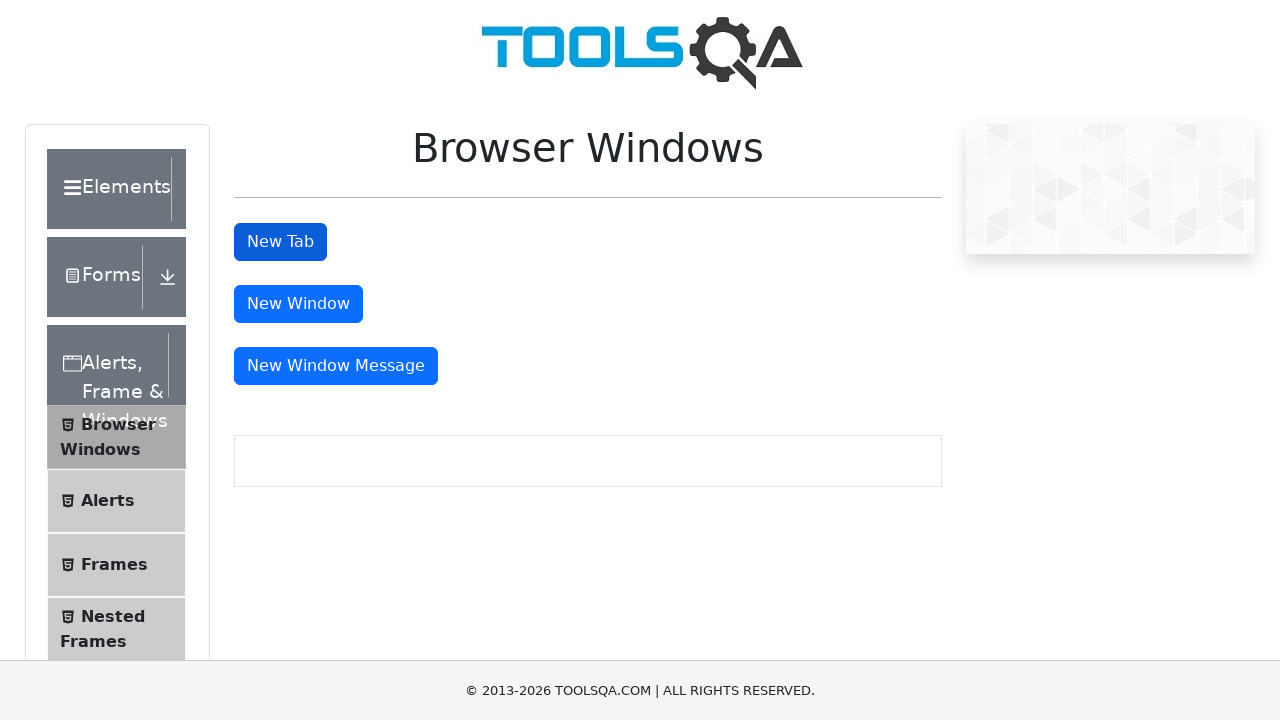